Tests navigation menu by hovering over "学习资料" (Learning Materials) and clicking on "精品文章" (Quality Articles) link

Starting URL: http://www.testfan.cn/

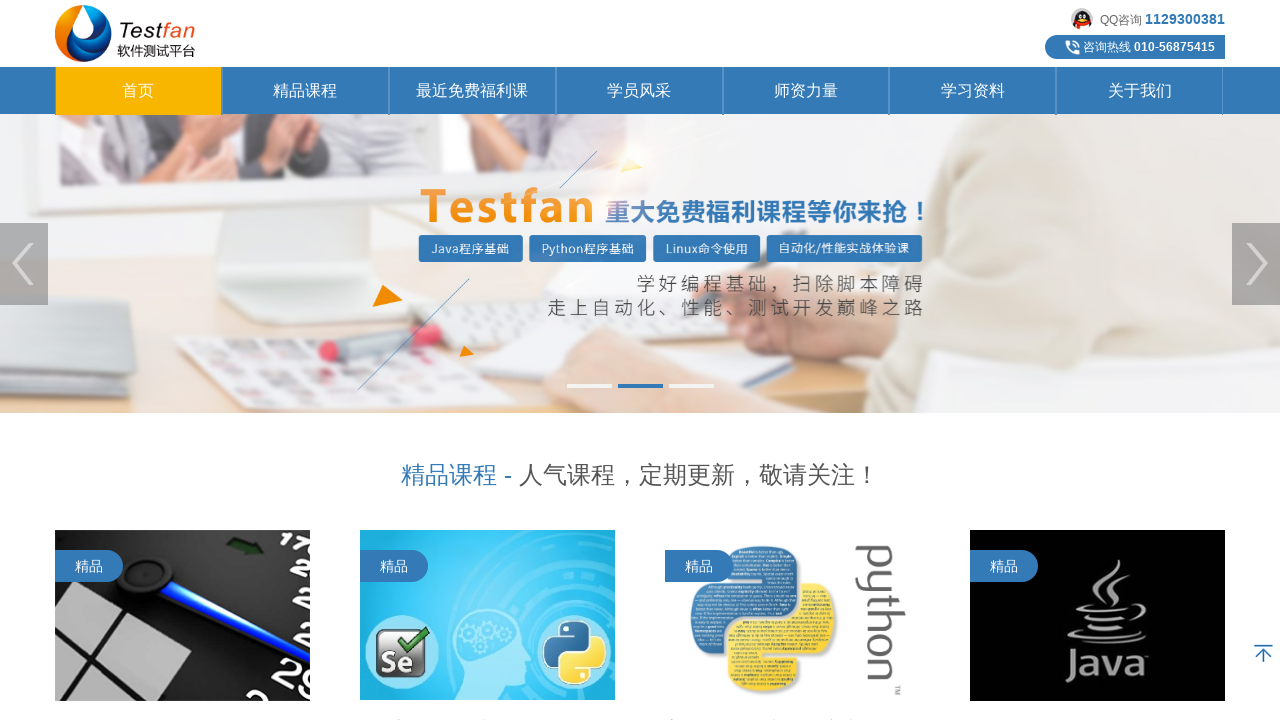

Hovered over '学习资料' (Learning Materials) menu item at (973, 91) on text=学习资料
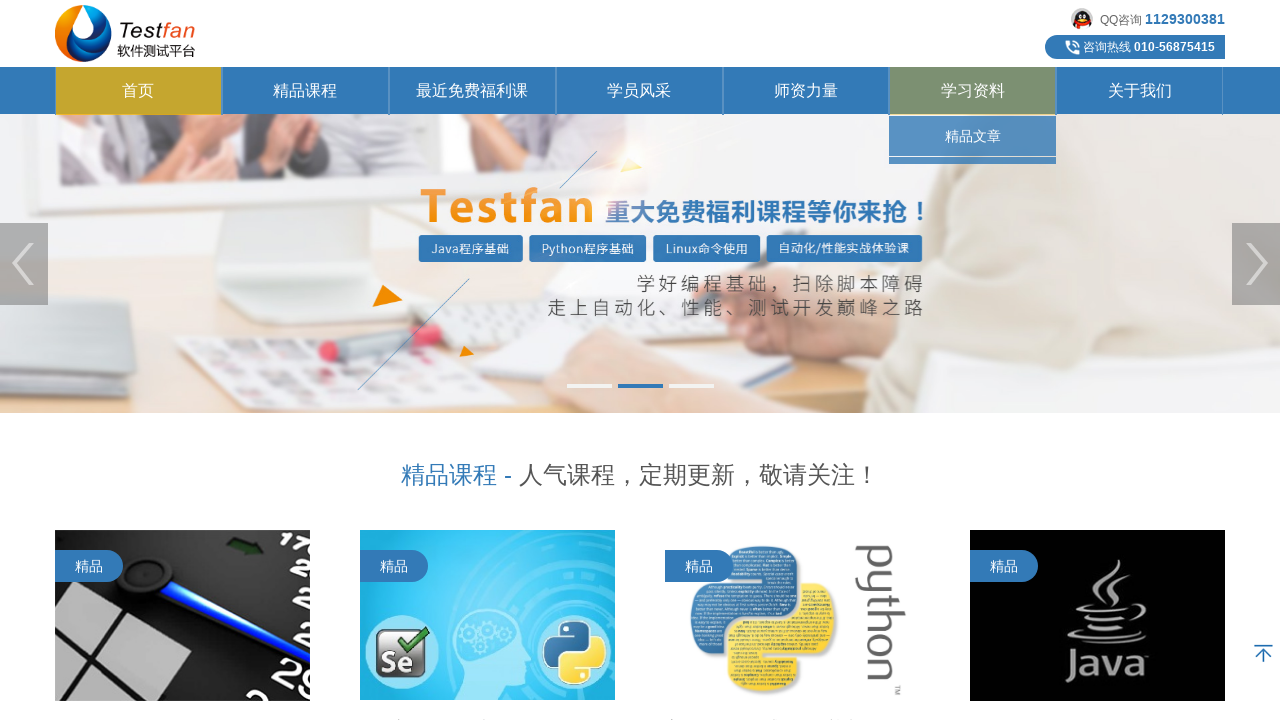

Clicked on '精品文章' (Quality Articles) link at (973, 136) on text=精品文章
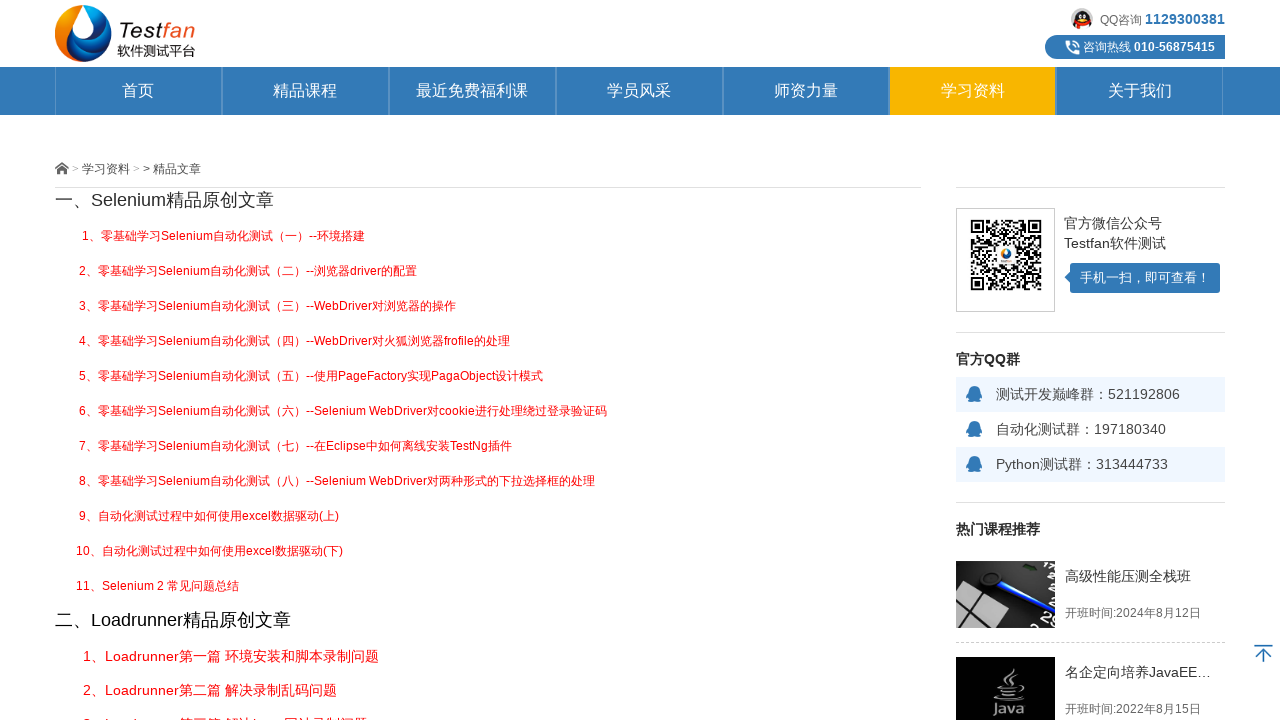

Waited for page navigation to complete (networkidle)
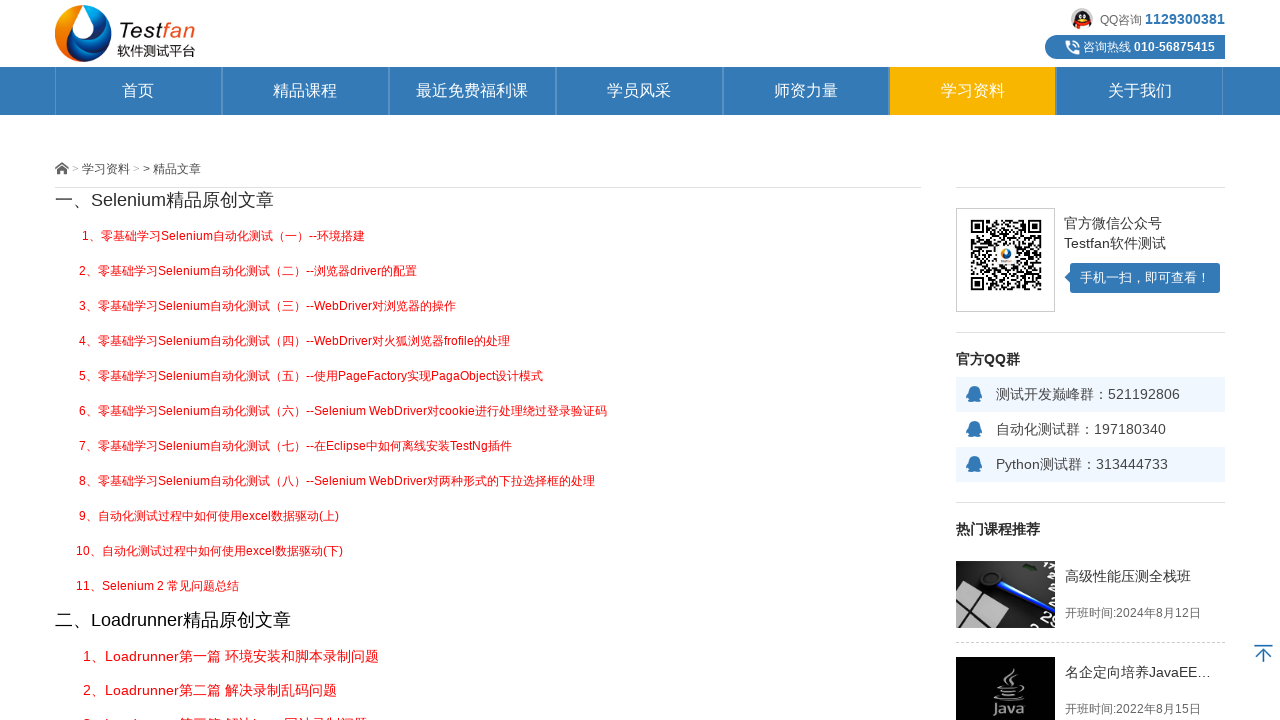

Verified URL changed to Quality Articles page (http://www.testfan.cn/page/20.htm)
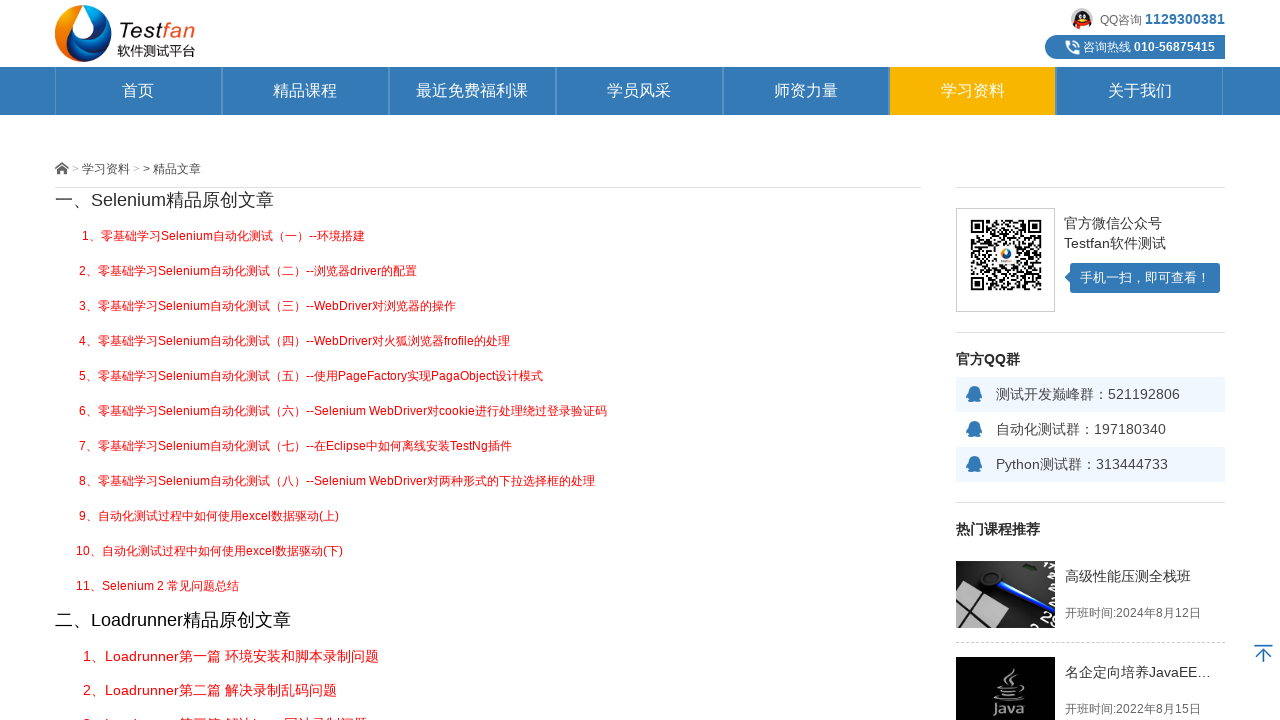

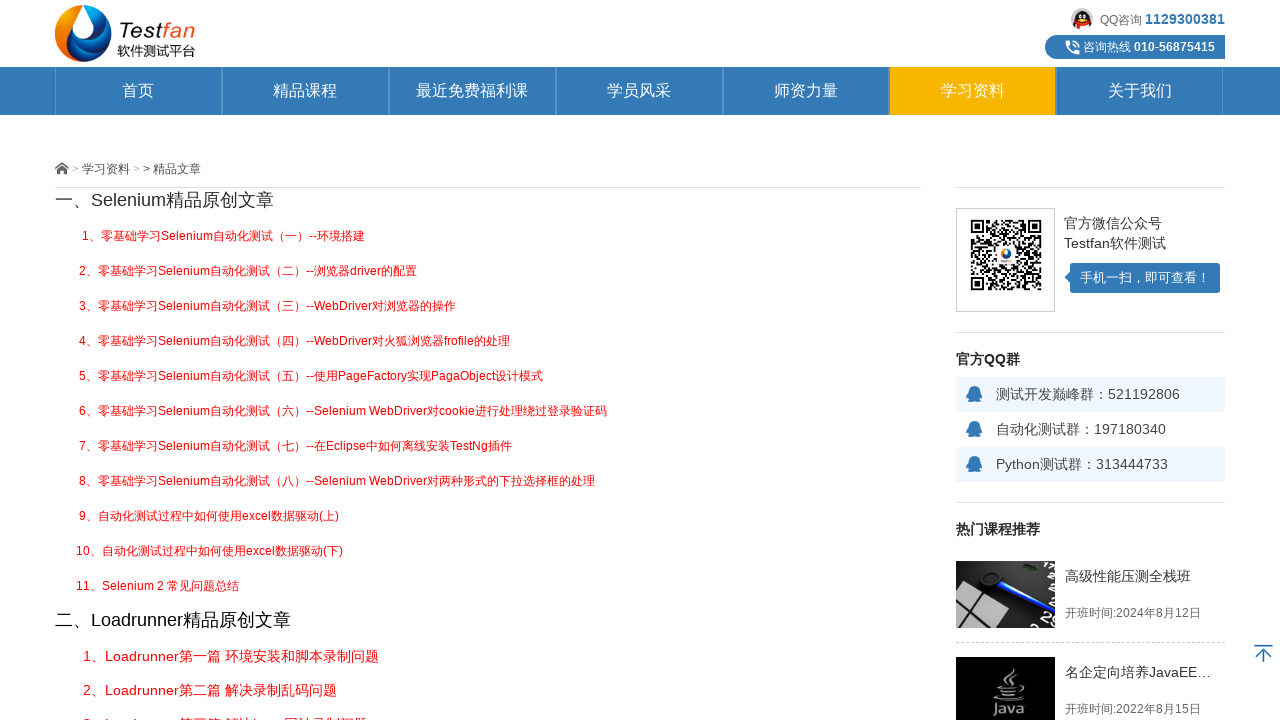